Tests file upload functionality by selecting a file, clicking the upload button, and verifying the success message is displayed.

Starting URL: https://the-internet.herokuapp.com/upload

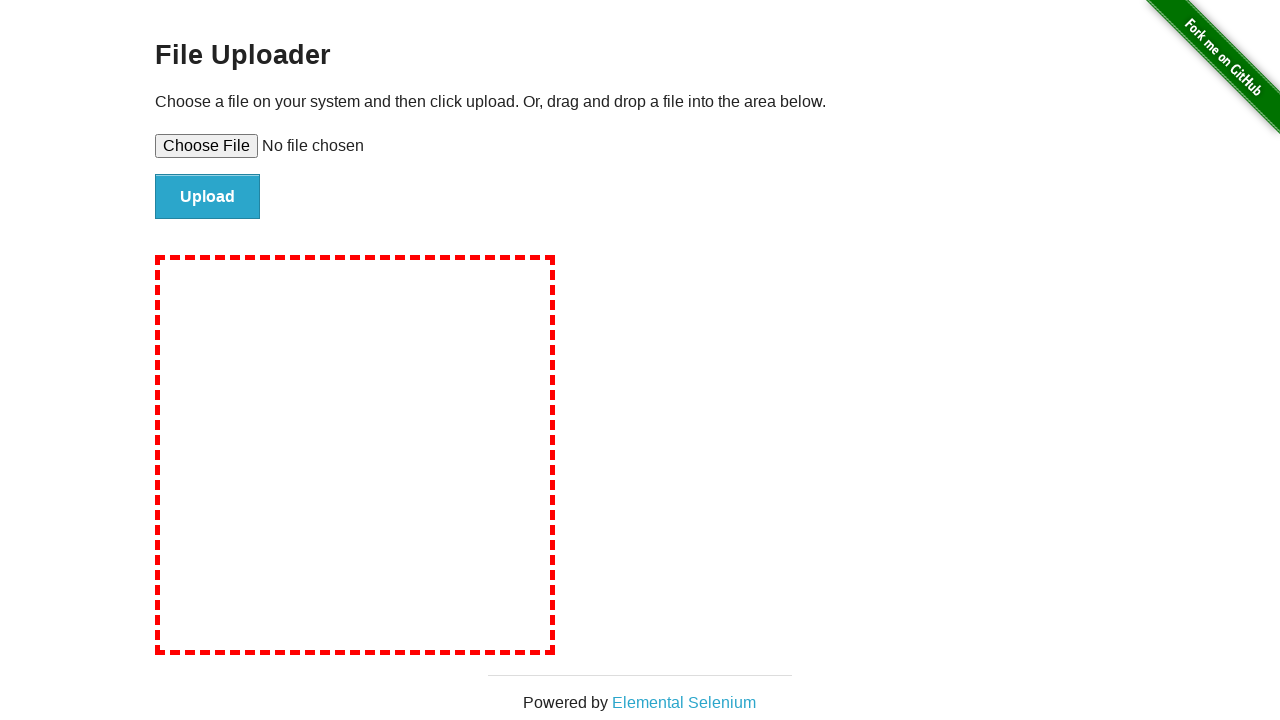

Created temporary test file for upload
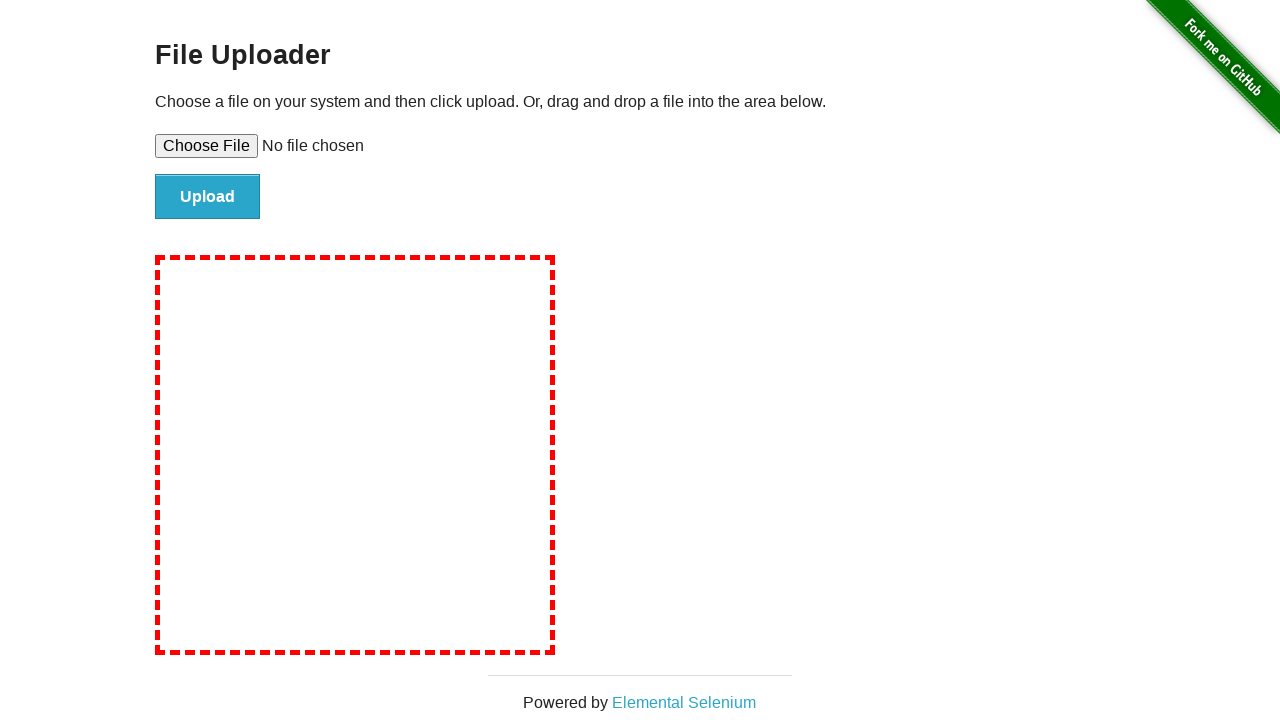

Selected file for upload
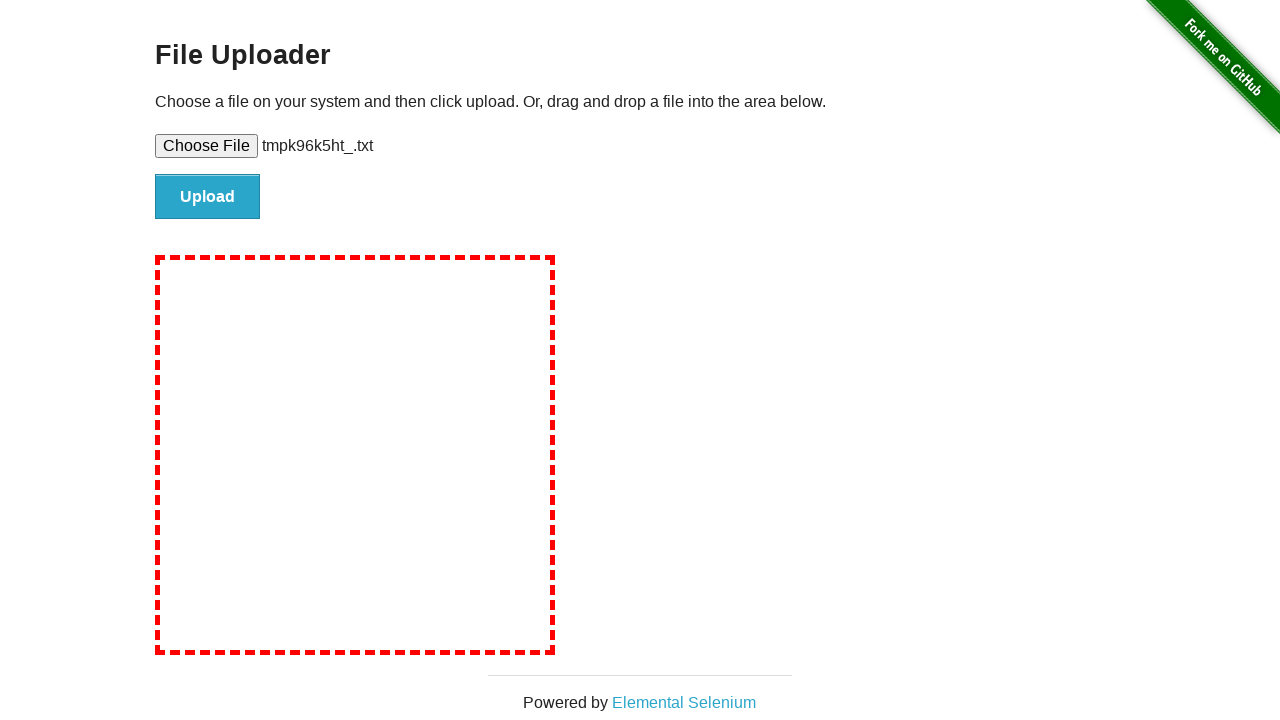

Clicked upload button to submit file at (208, 197) on #file-submit
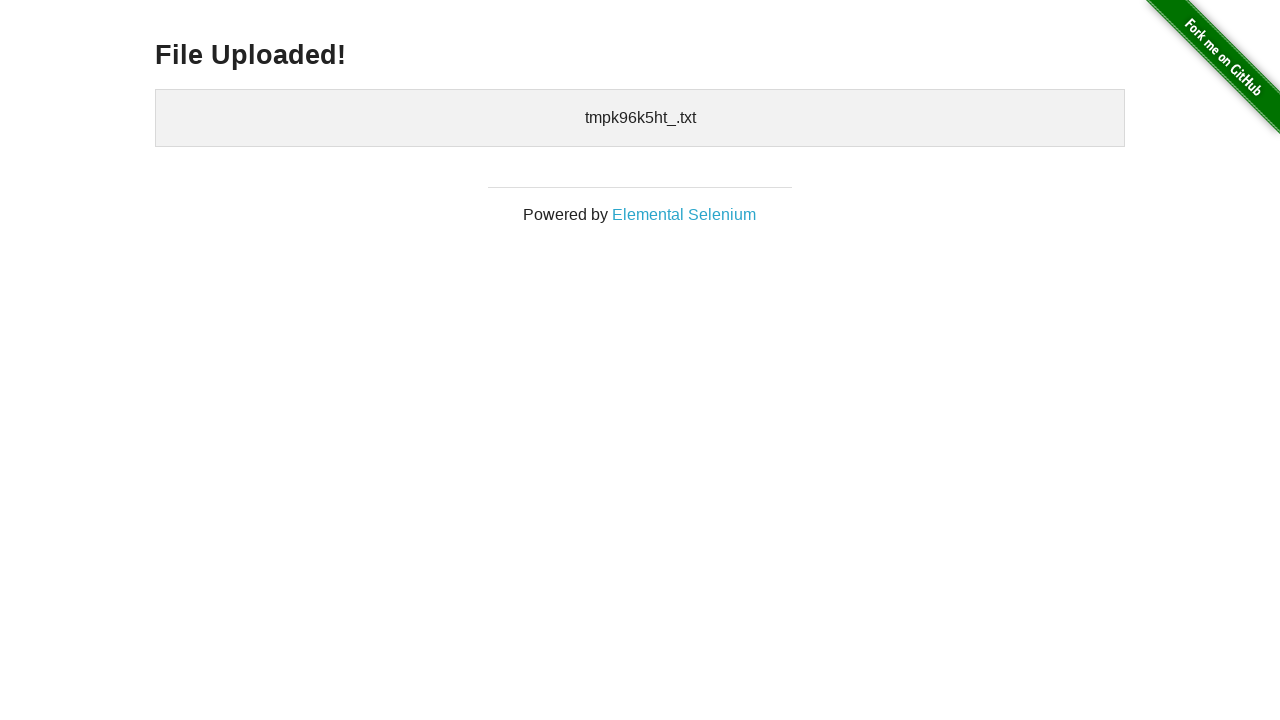

Success message header appeared
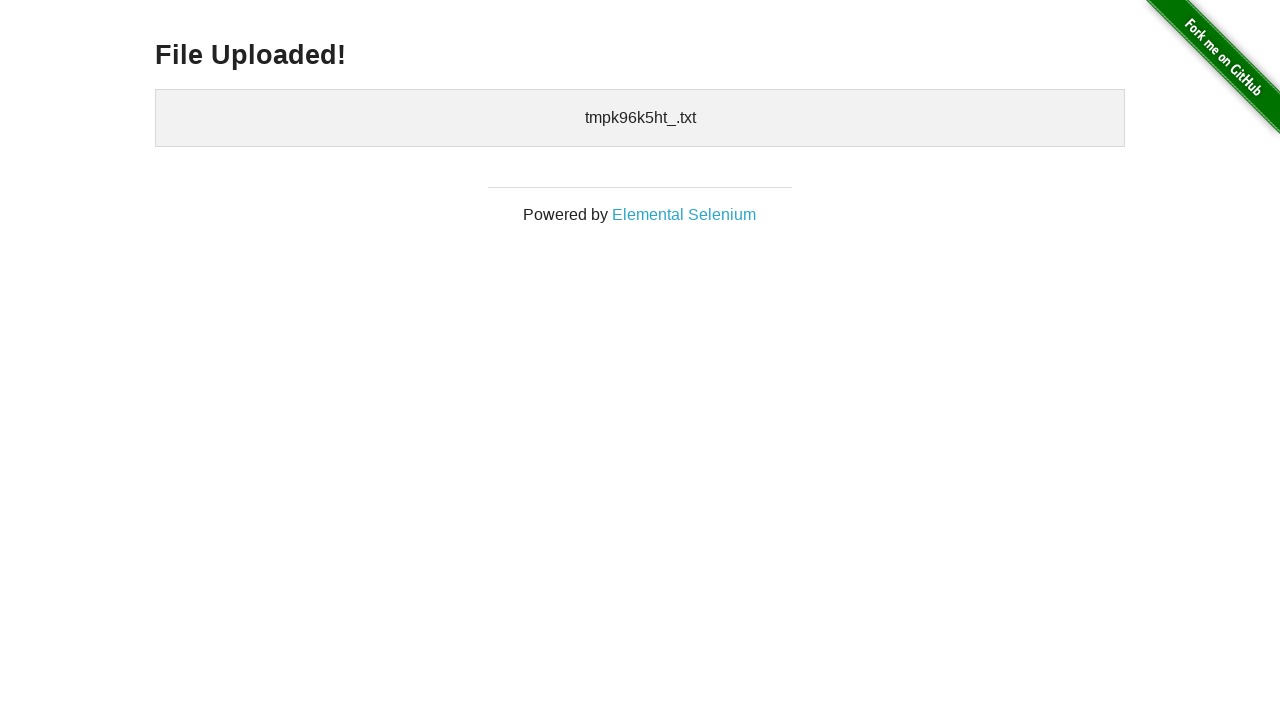

Retrieved success message: 'File Uploaded!'
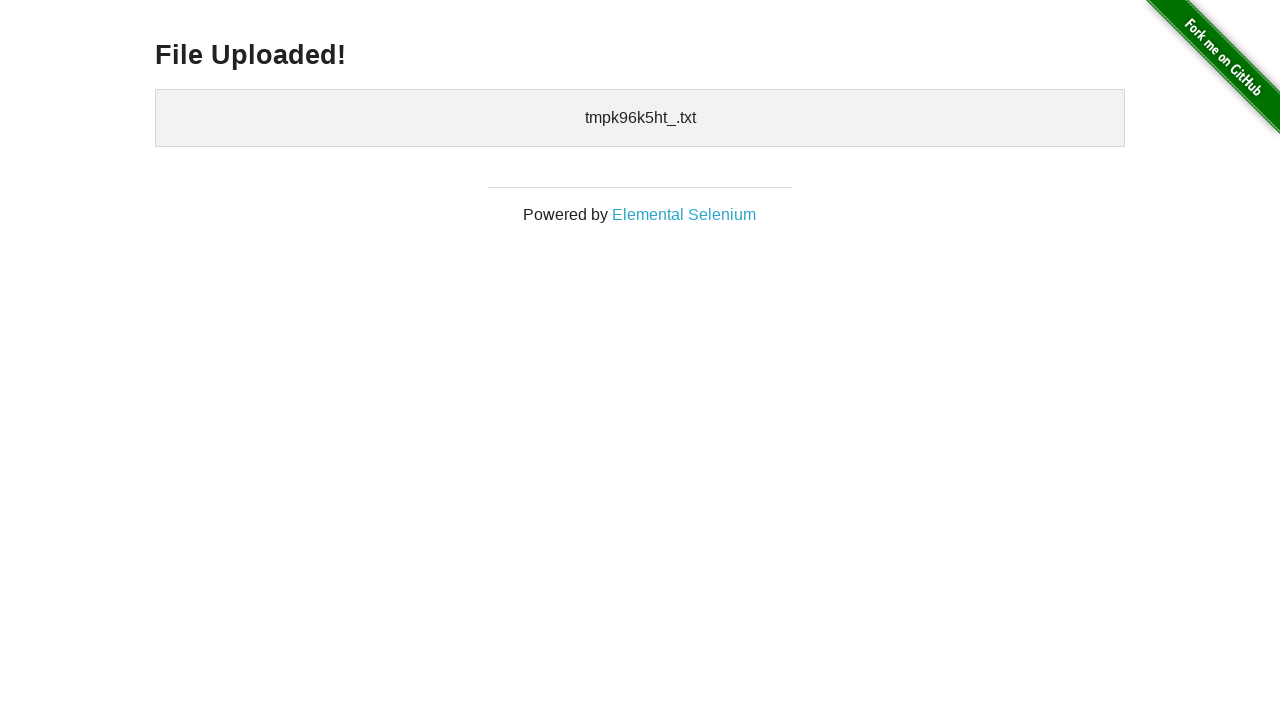

Verified 'File Uploaded!' message is present
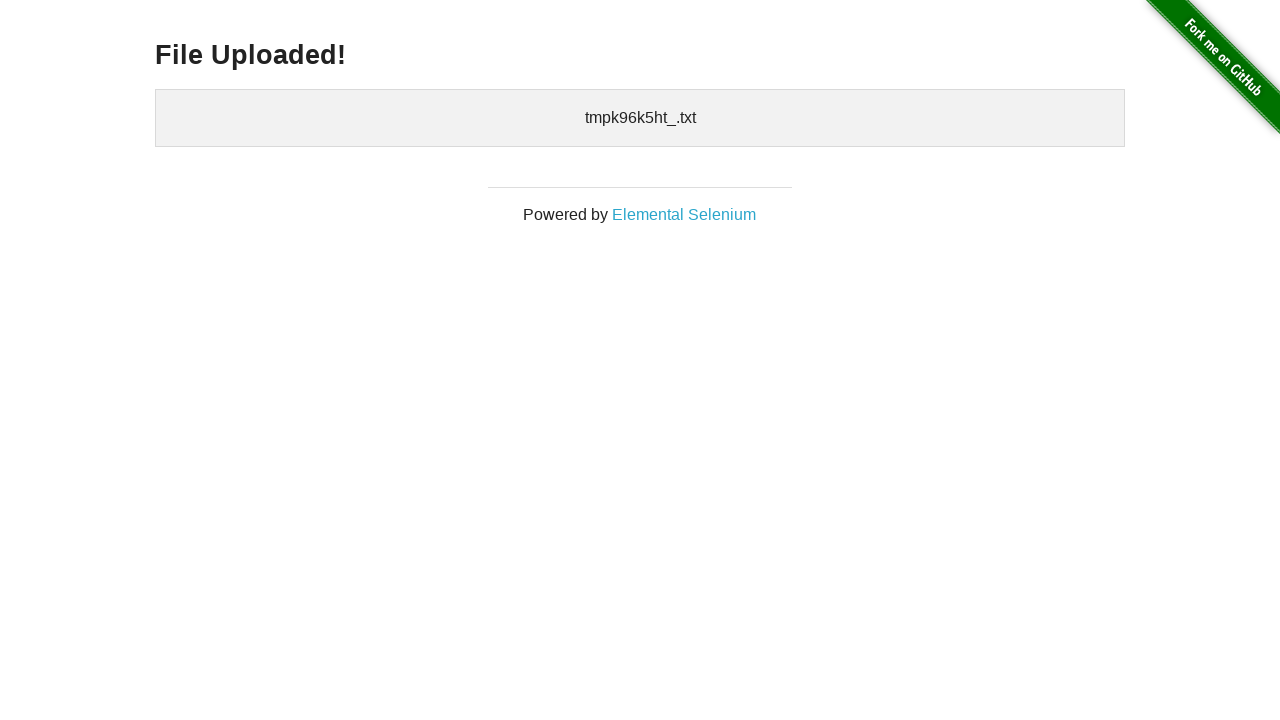

Cleaned up temporary test file
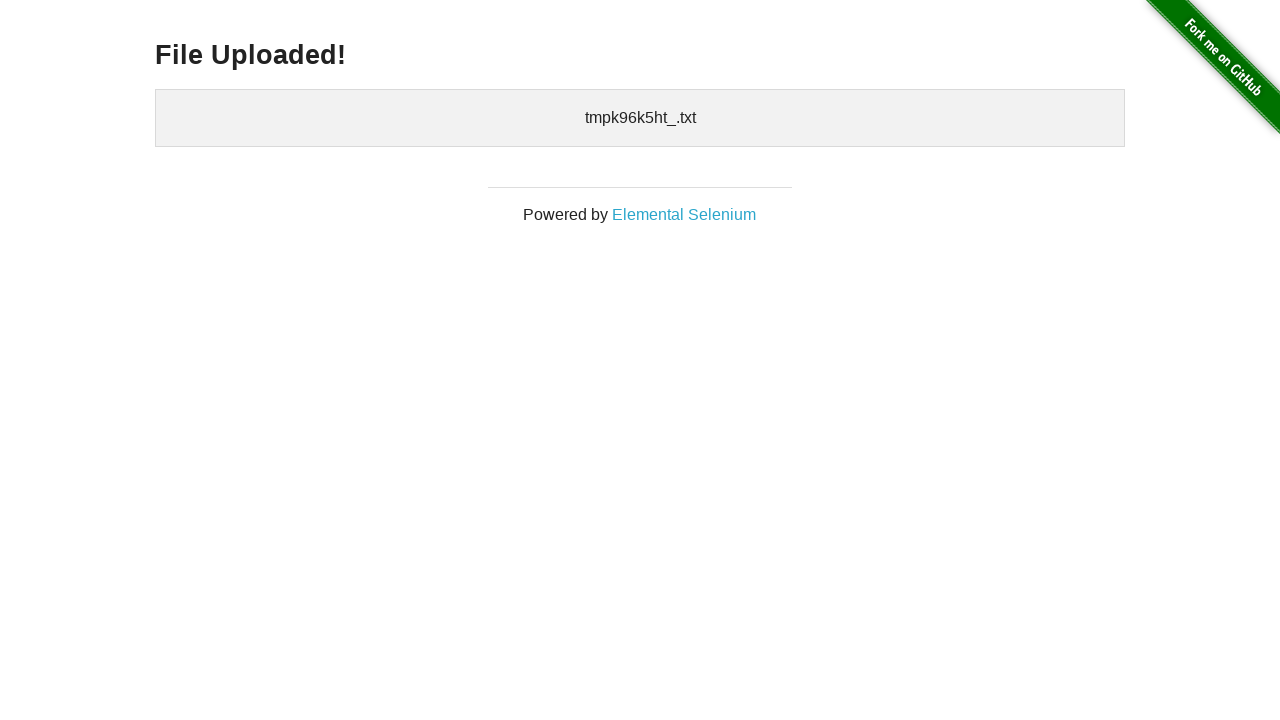

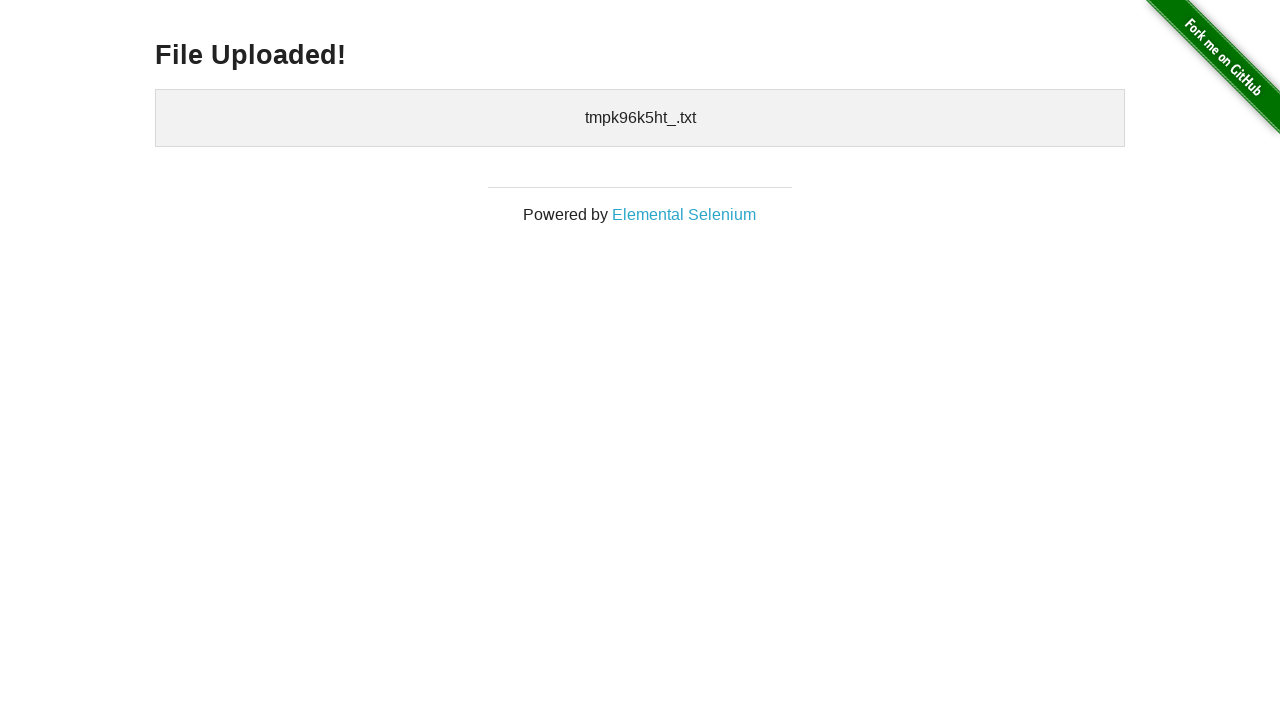